Tests handling of JavaScript alert dialog by triggering an alert and accepting it

Starting URL: https://www.selenium.dev/documentation/webdriver/interactions/alerts/

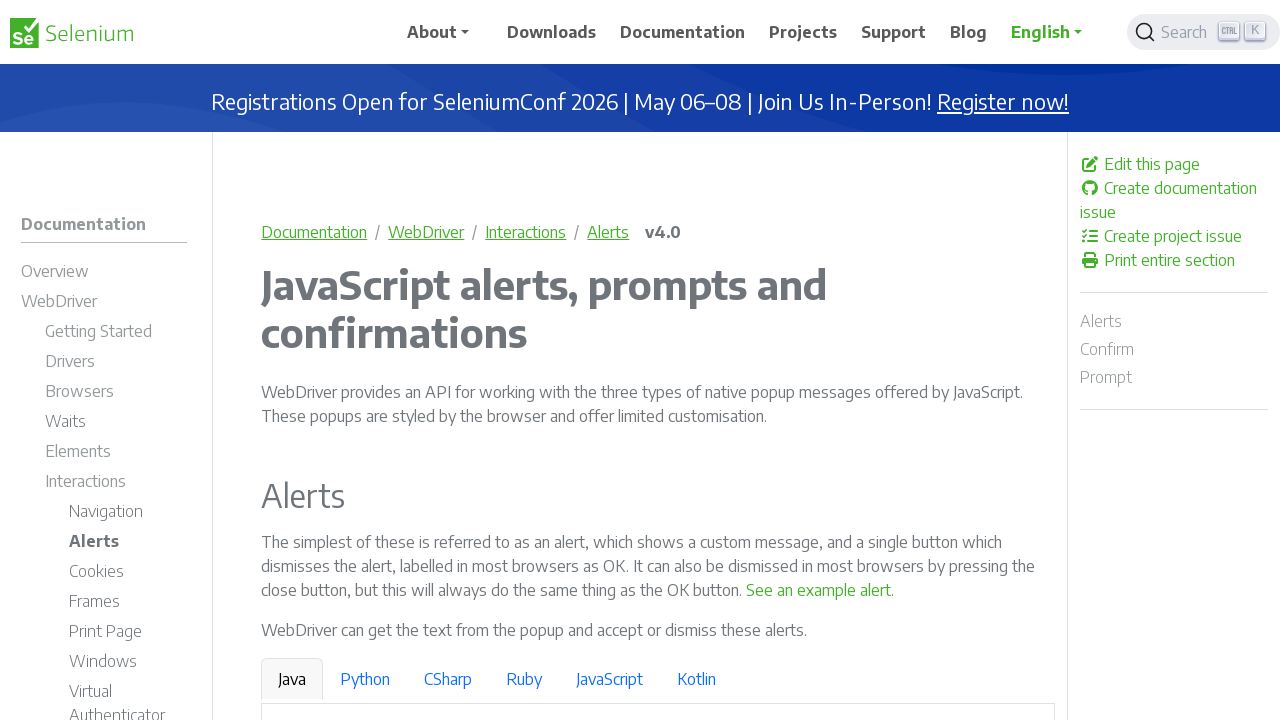

Set up dialog handler to accept alert dialogs
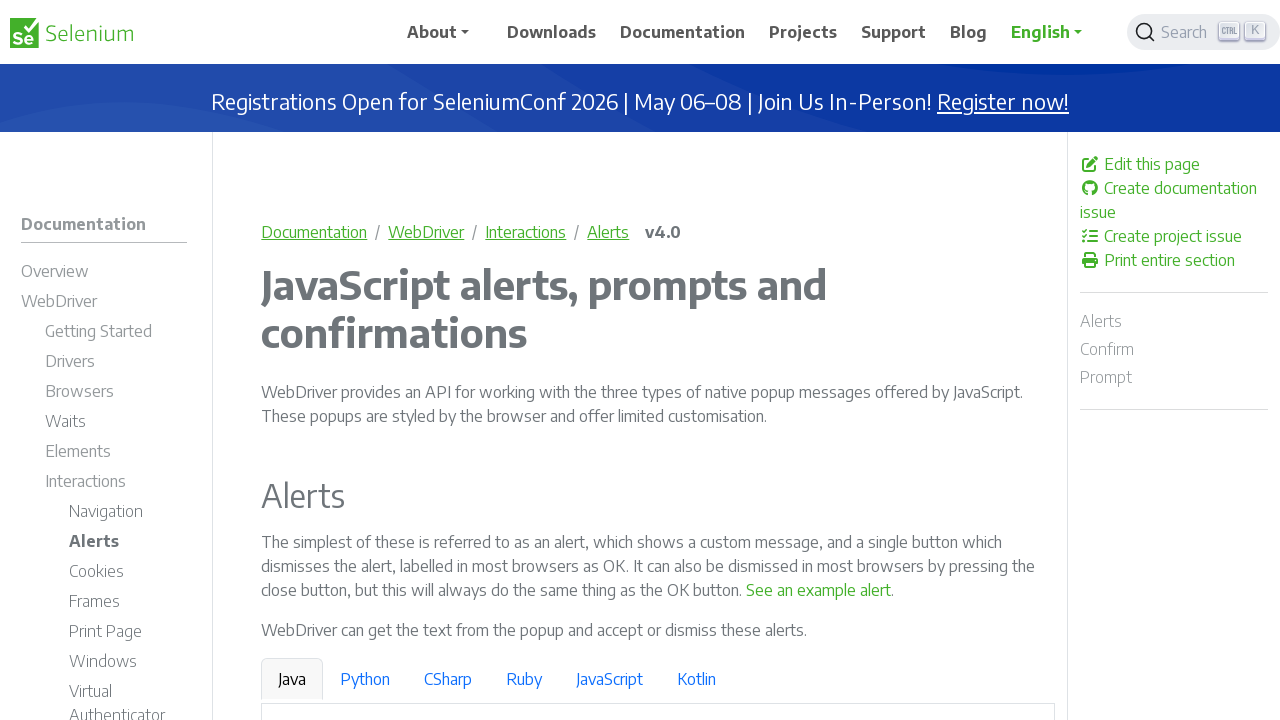

Clicked link to trigger JavaScript alert dialog at (819, 590) on internal:text="See an example alert"s
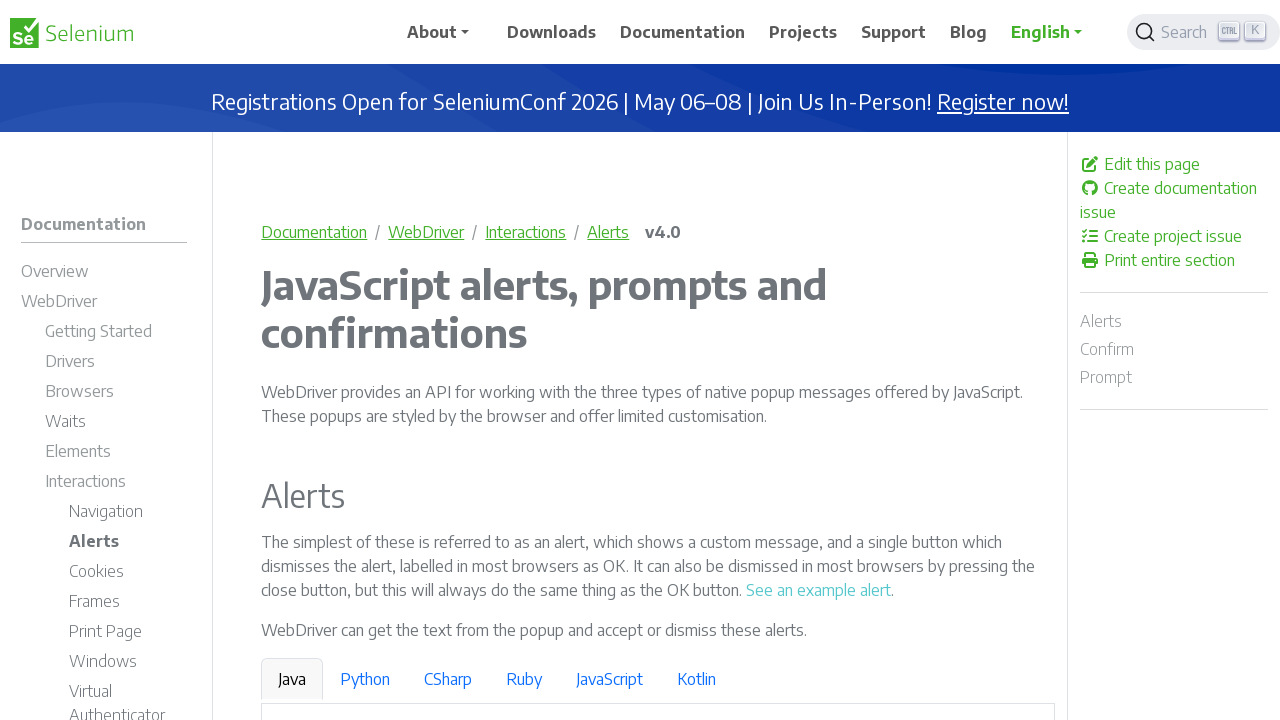

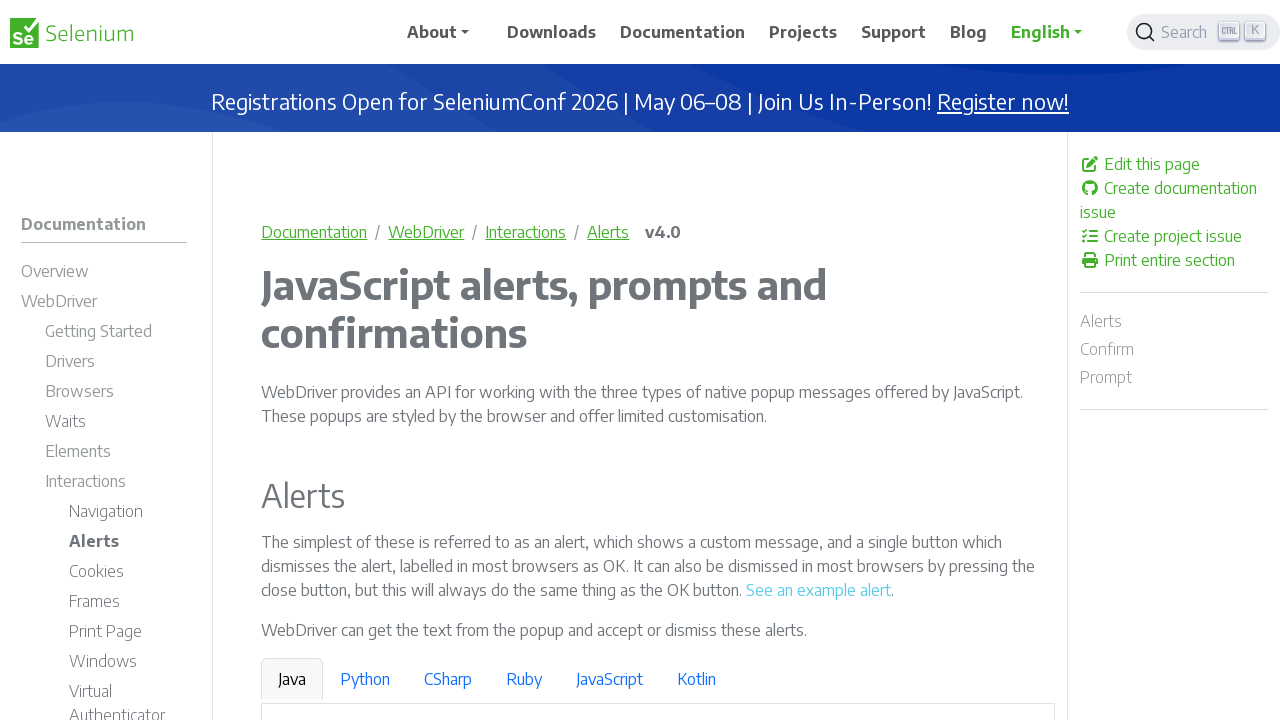